Tests navigation from ToolsQA training page to DemoQA site by clicking a link

Starting URL: https://www.toolsqa.com/selenium-training/

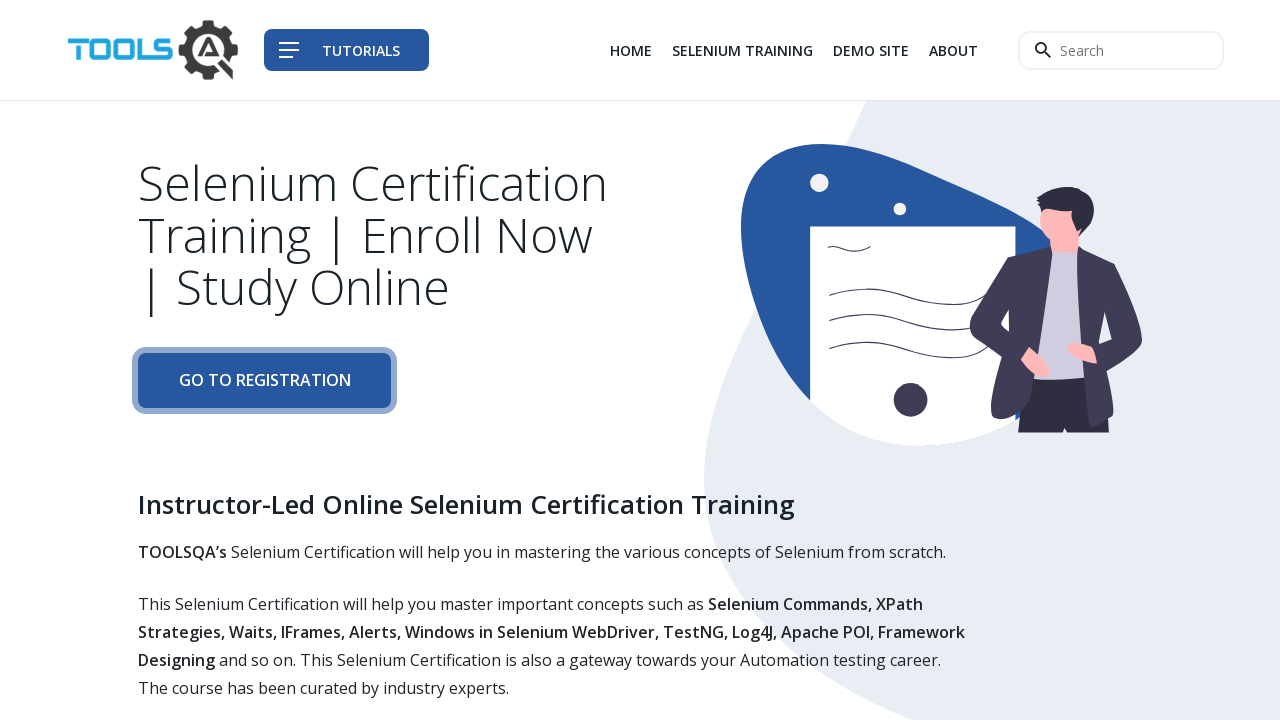

Clicked on Demo Site link in navigation at (871, 50) on div.col-auto li:nth-child(3) a
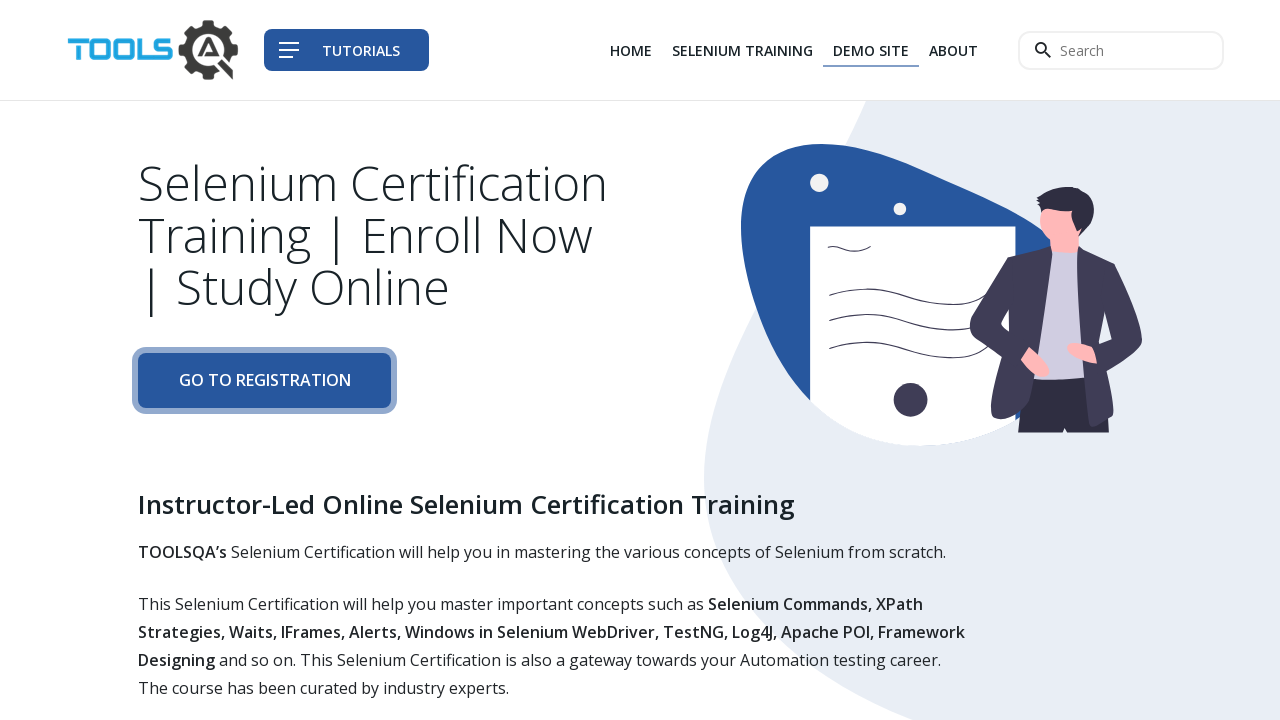

New page loaded and DOM content rendered
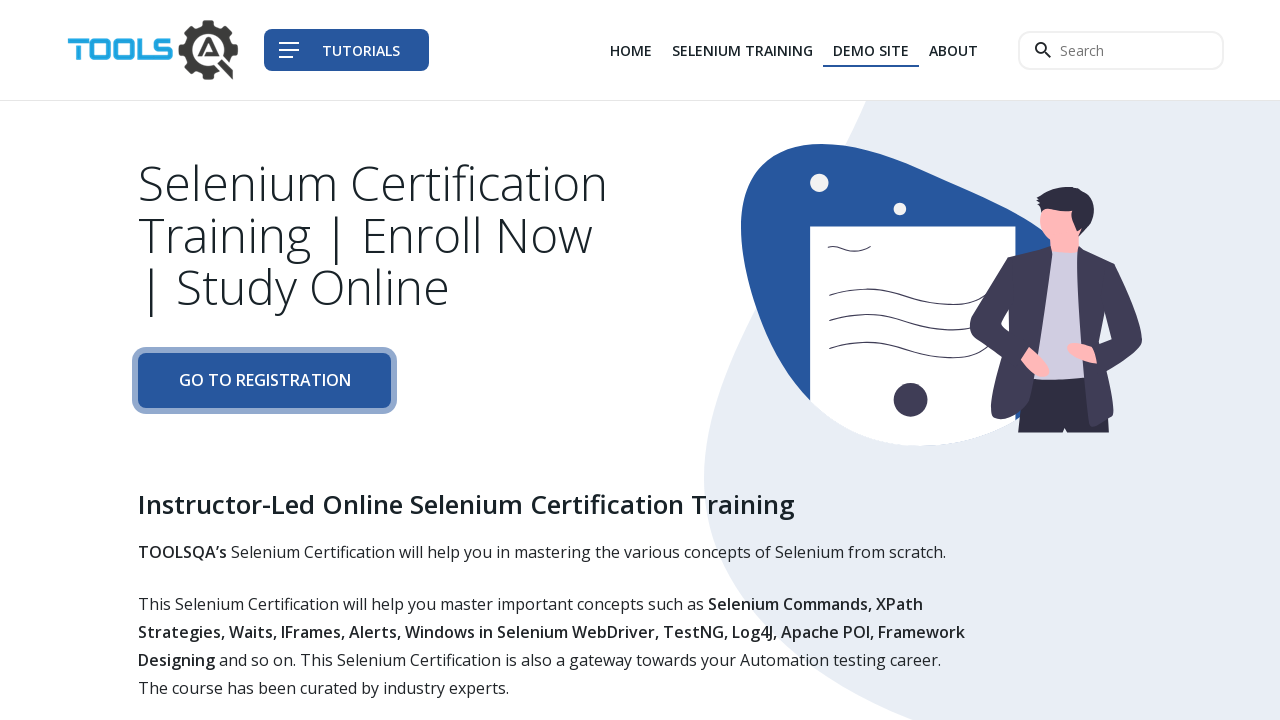

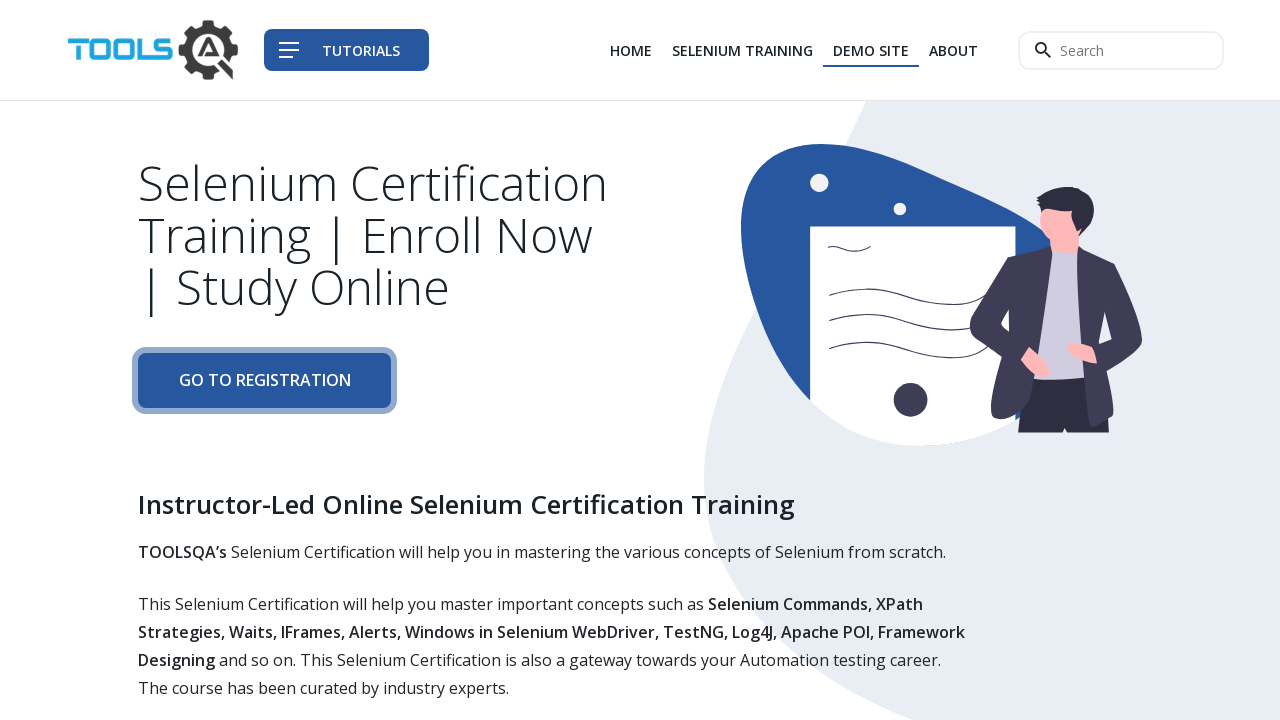